Tests dynamic page loading by clicking a start button and verifying the "Hello World!" text appears (without explicit wait - may fail)

Starting URL: http://the-internet.herokuapp.com/dynamic_loading/2

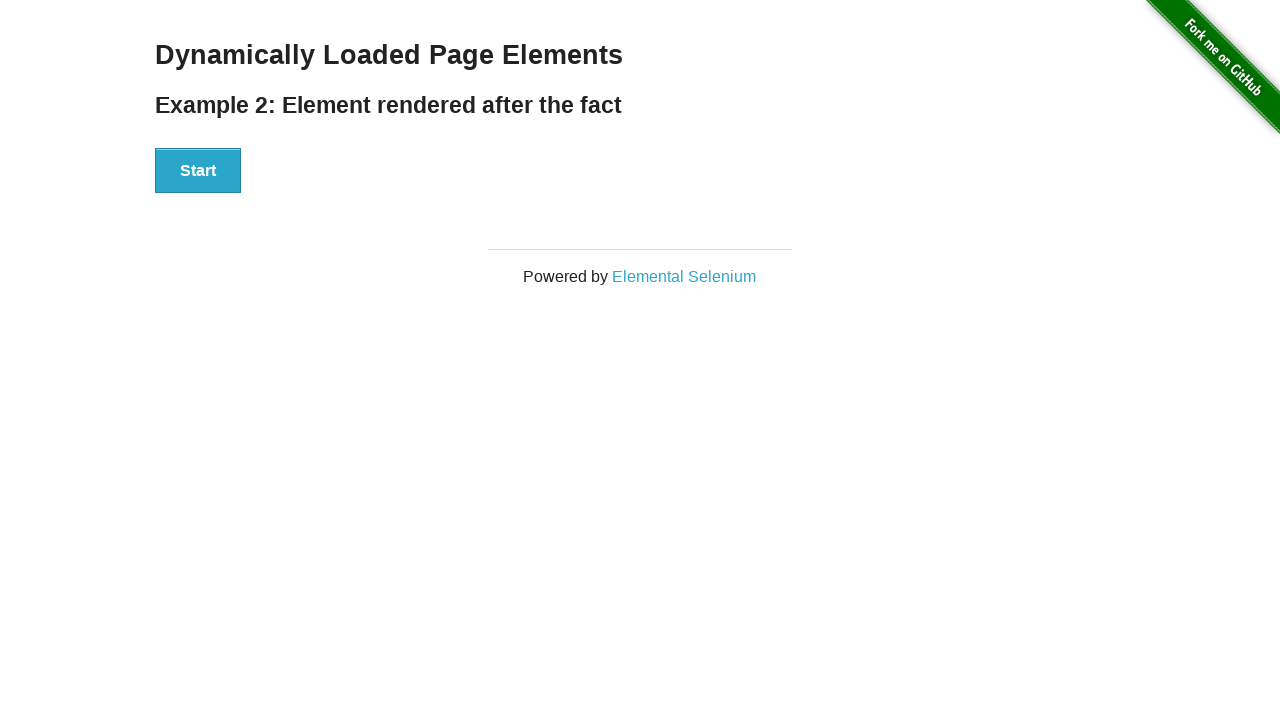

Navigated to dynamic loading test page
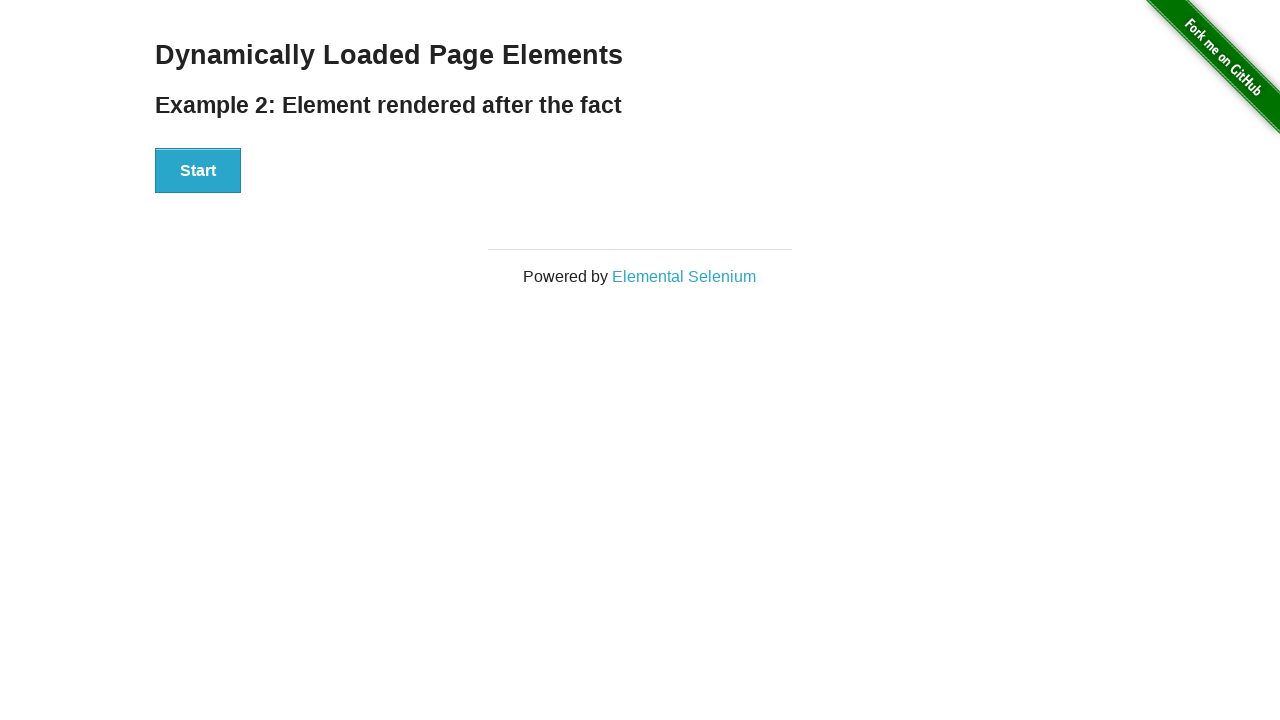

Clicked start button to trigger dynamic loading at (198, 171) on #start button
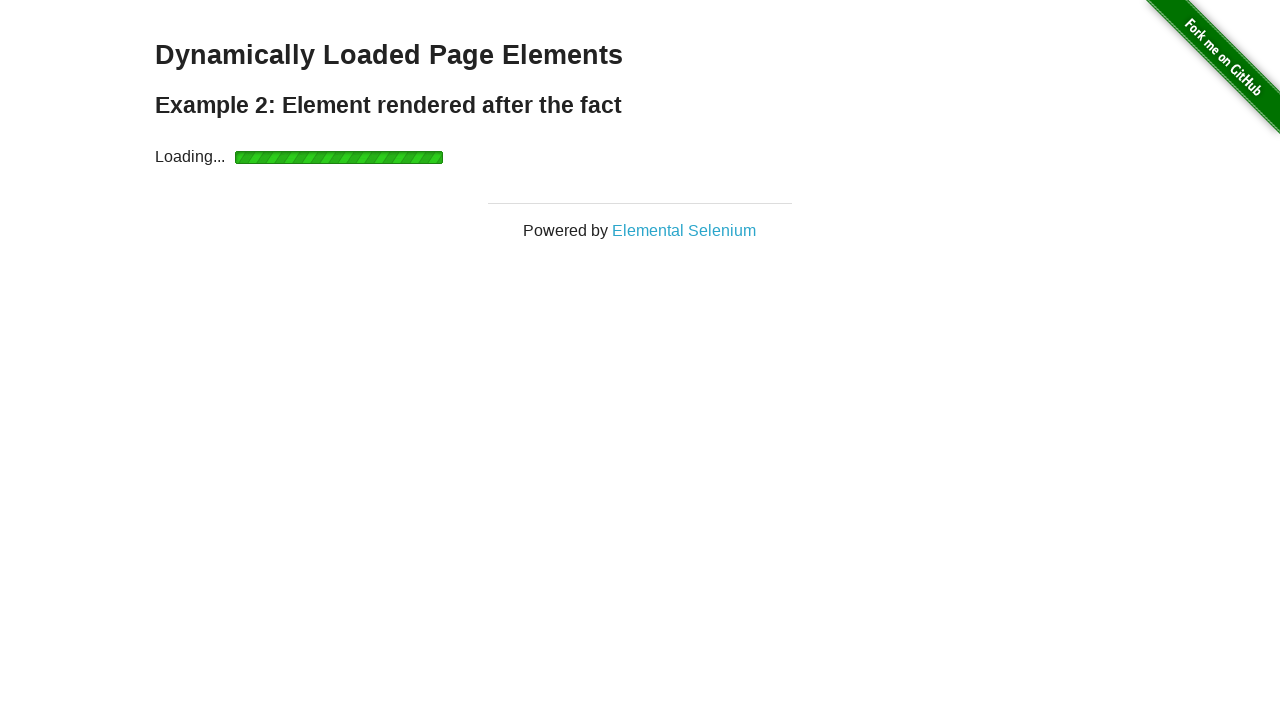

Finish element appeared on page
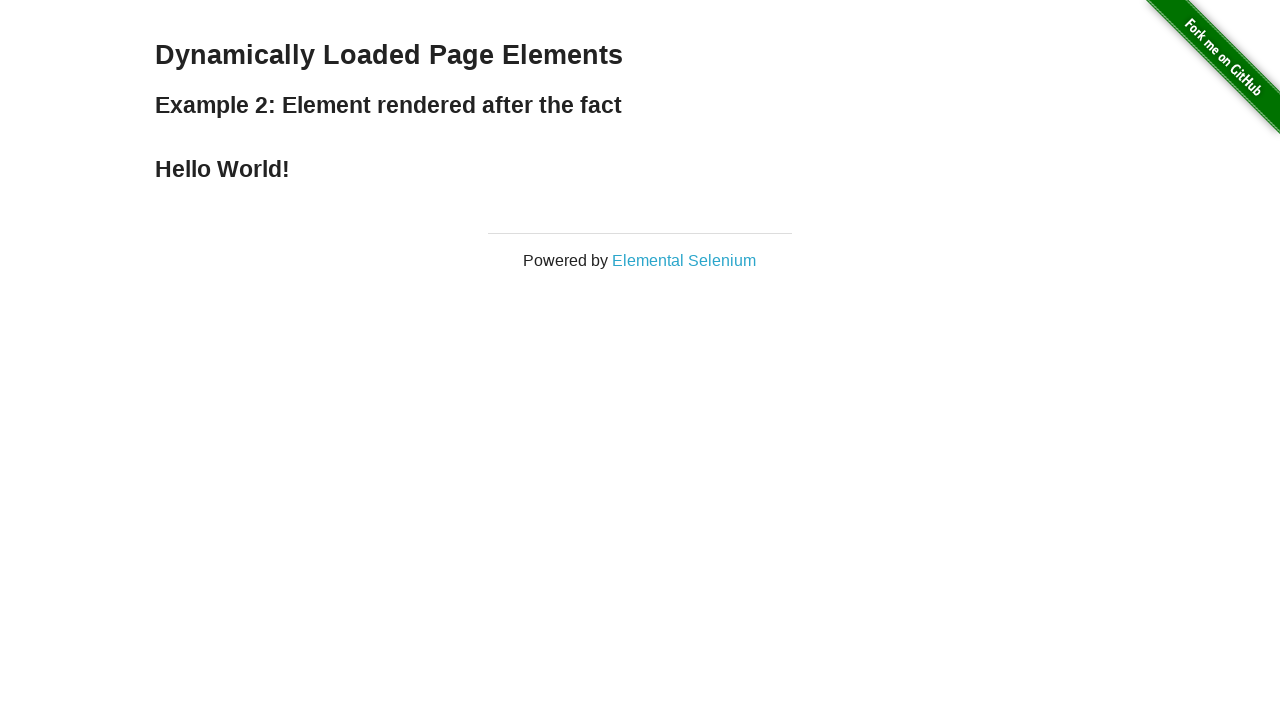

Verified 'Hello World!' text is present in finish element
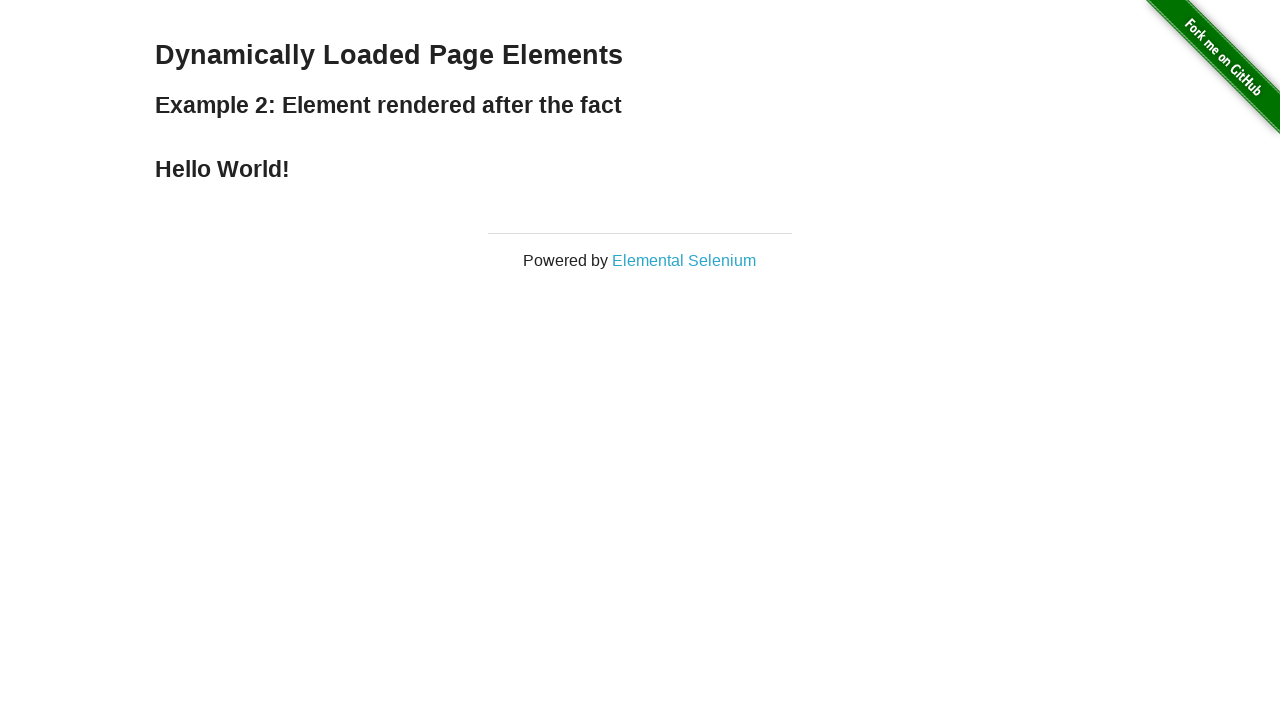

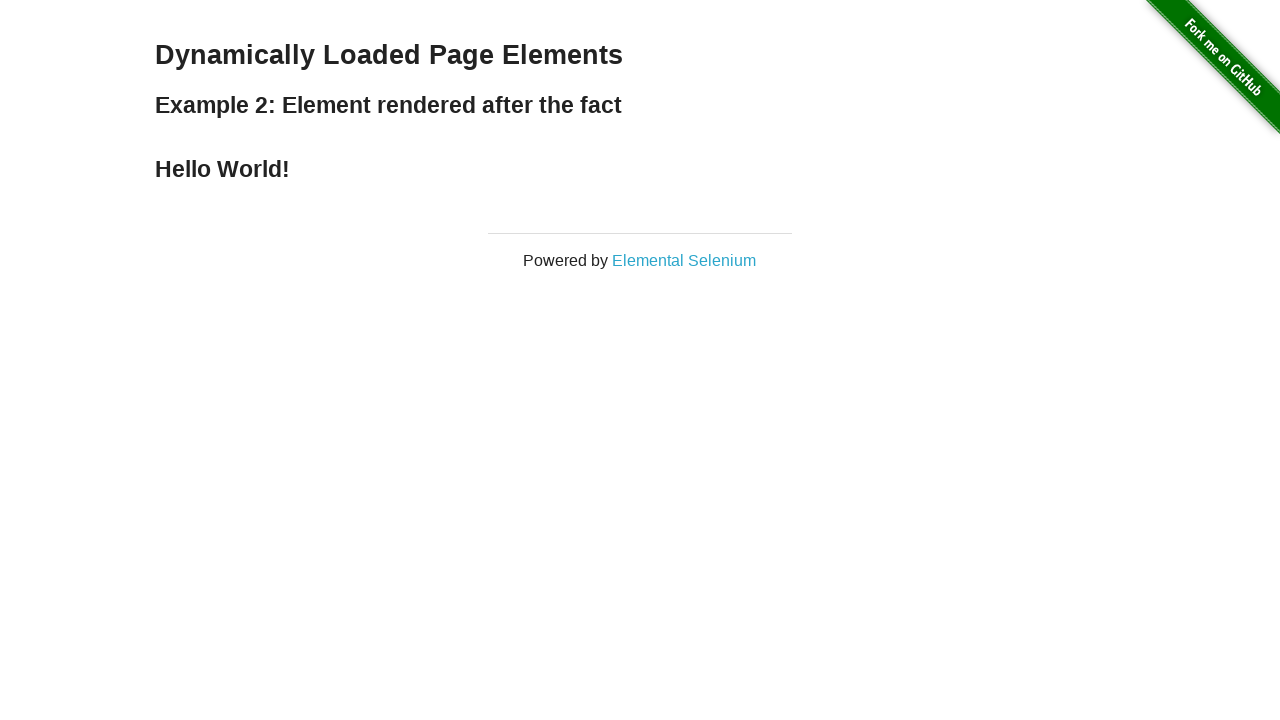